Tests the Training Support website navigation by clicking the "About Us" link from the homepage and verifying the user is redirected to the About page with the correct title.

Starting URL: https://training-support.net

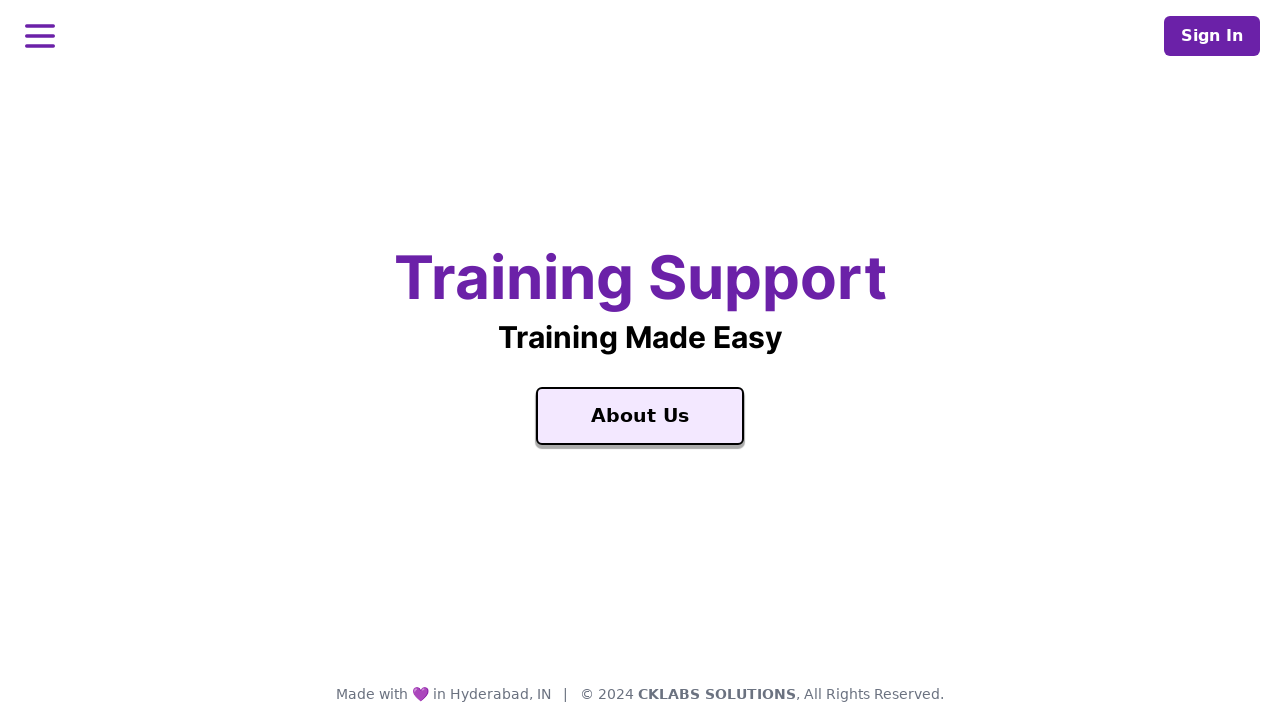

Verified homepage title is 'Training Support'
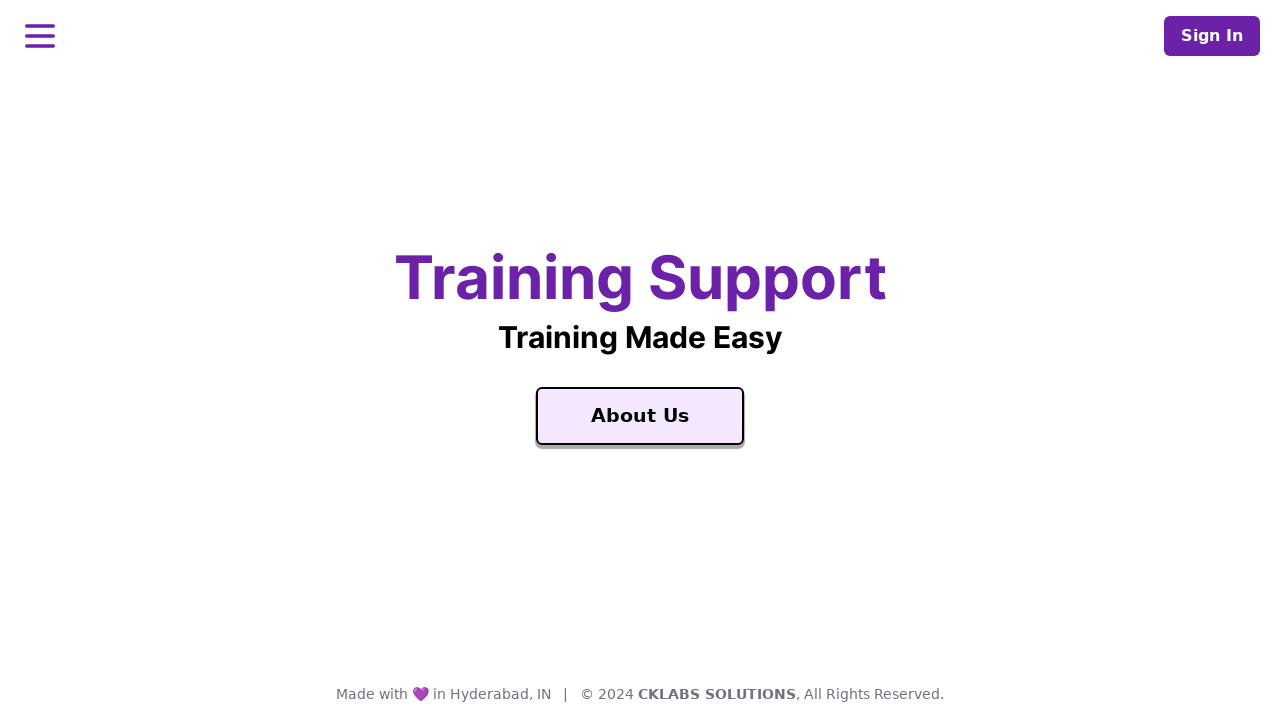

Clicked 'About Us' link on homepage at (640, 416) on text=About Us
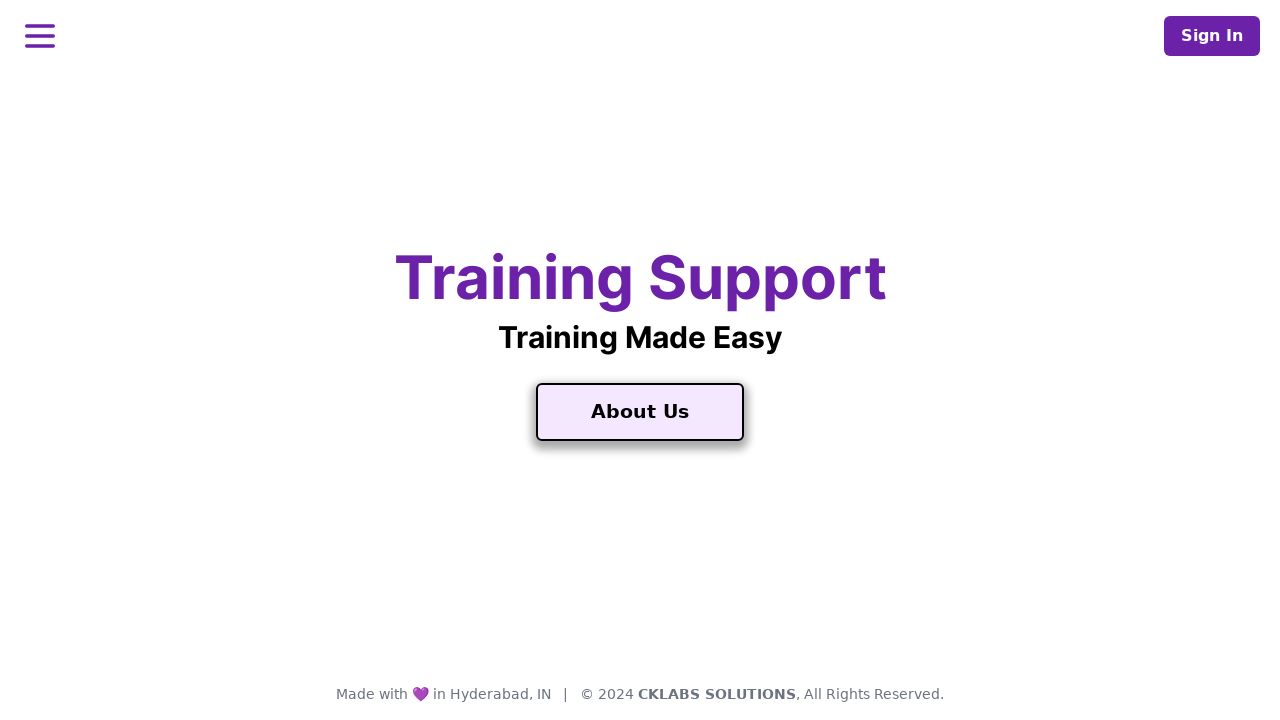

Waited for About page to load with title 'About Training Support'
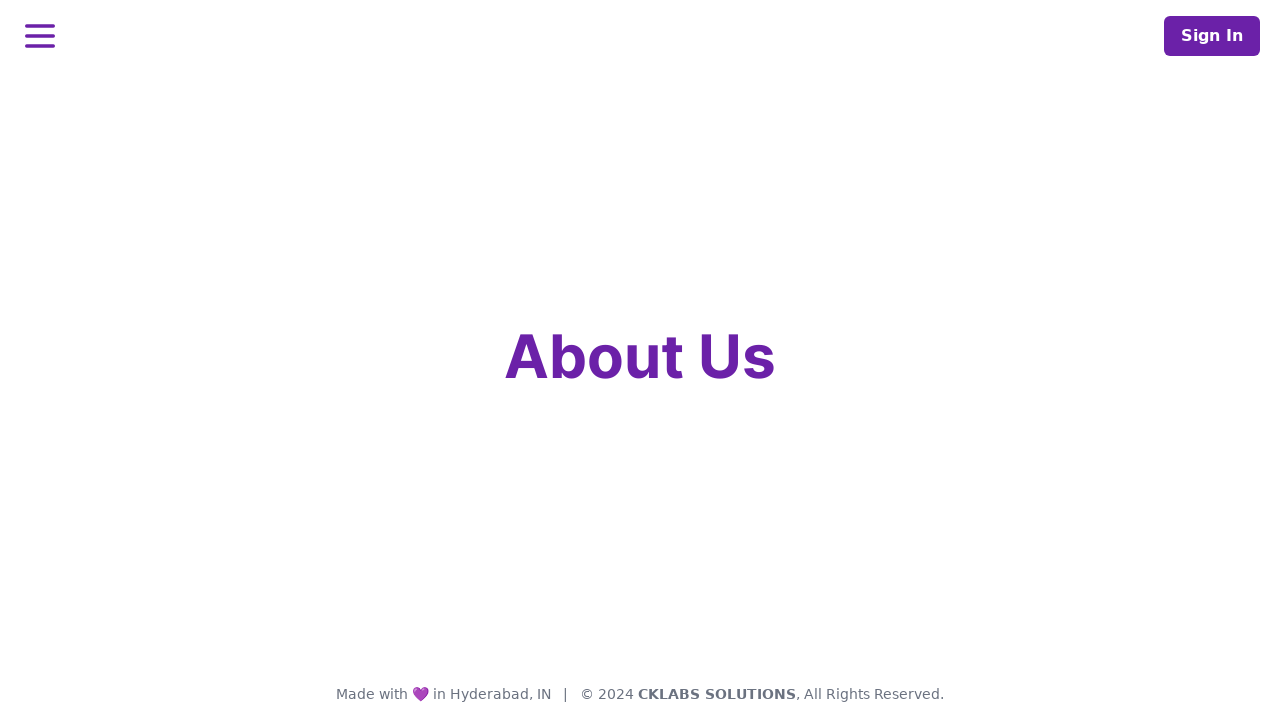

Verified About page title is 'About Training Support'
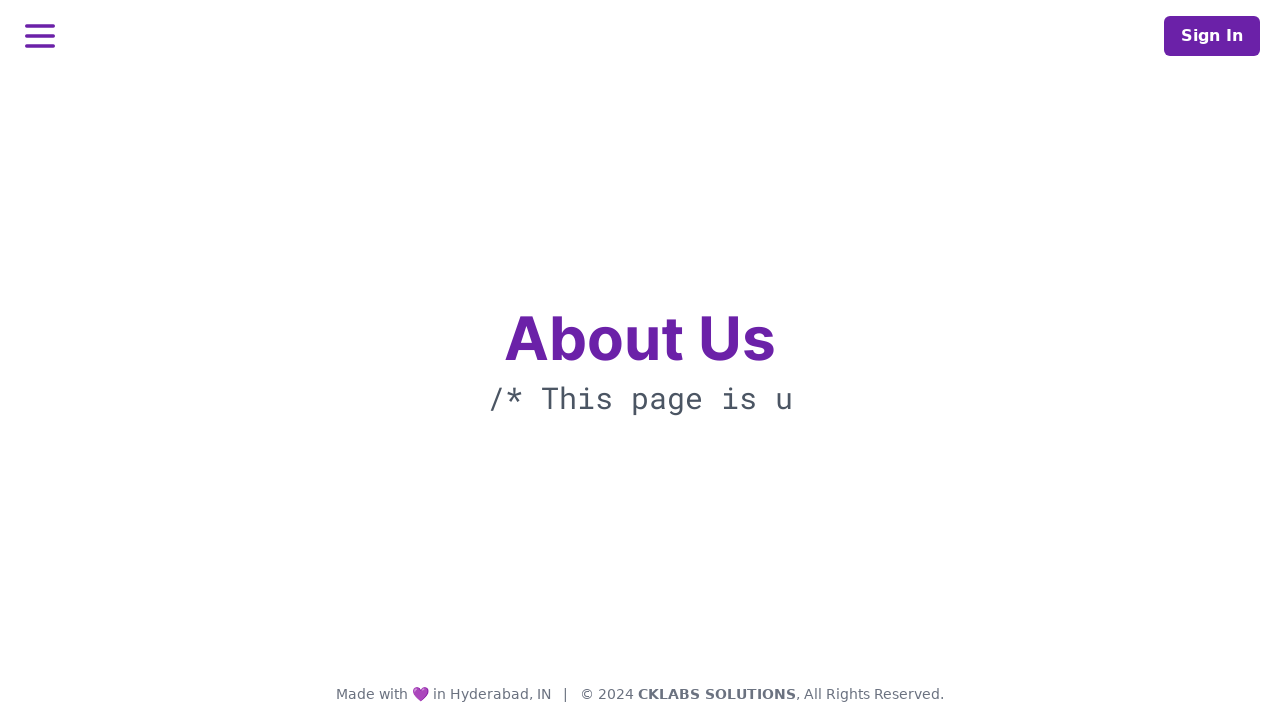

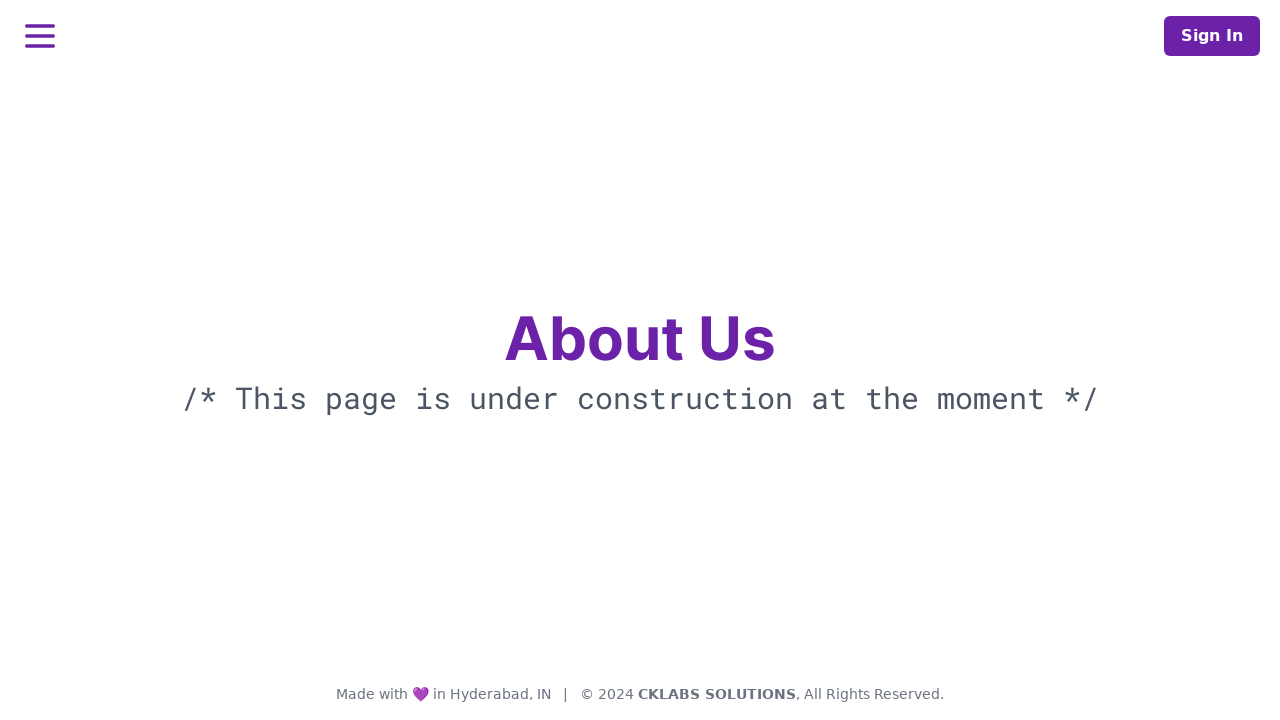